Tests drag and drop functionality by dragging an element to a target location

Starting URL: http://sahitest.com/demo/dragDropMooTools.htm

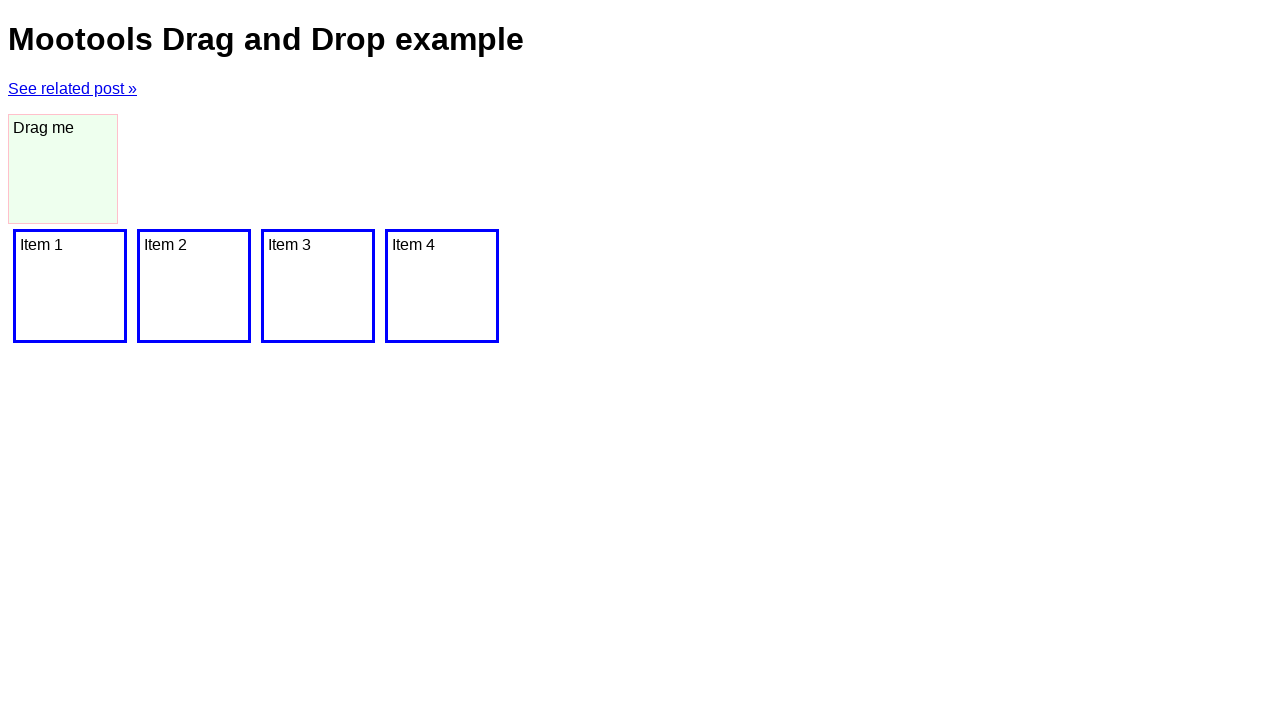

Located source element with id 'dragger'
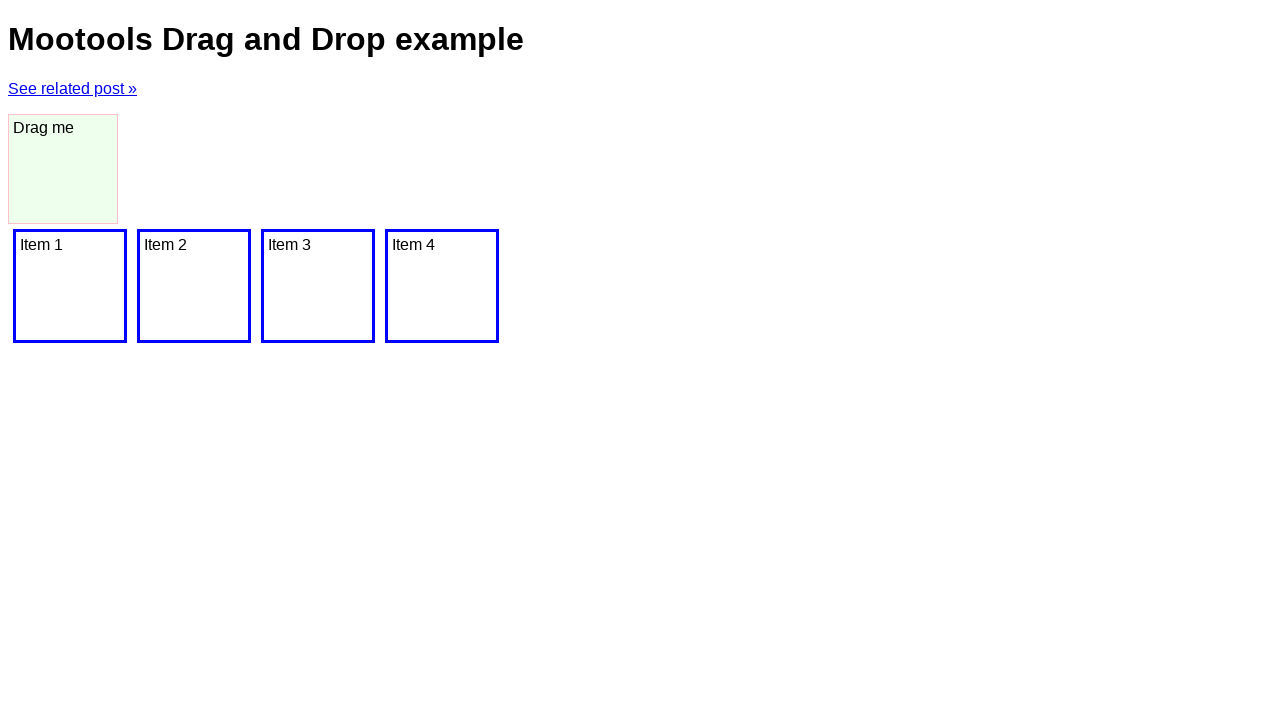

Located target element (div[2])
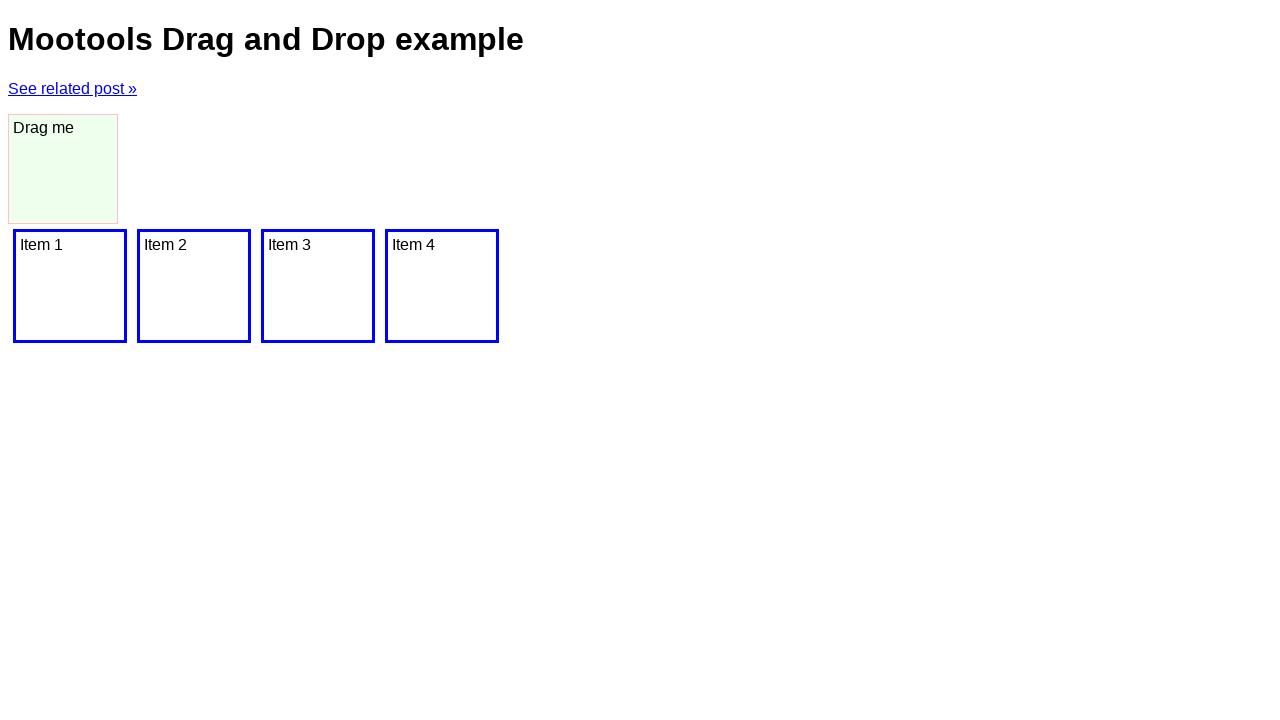

Dragged source element to target location at (70, 286)
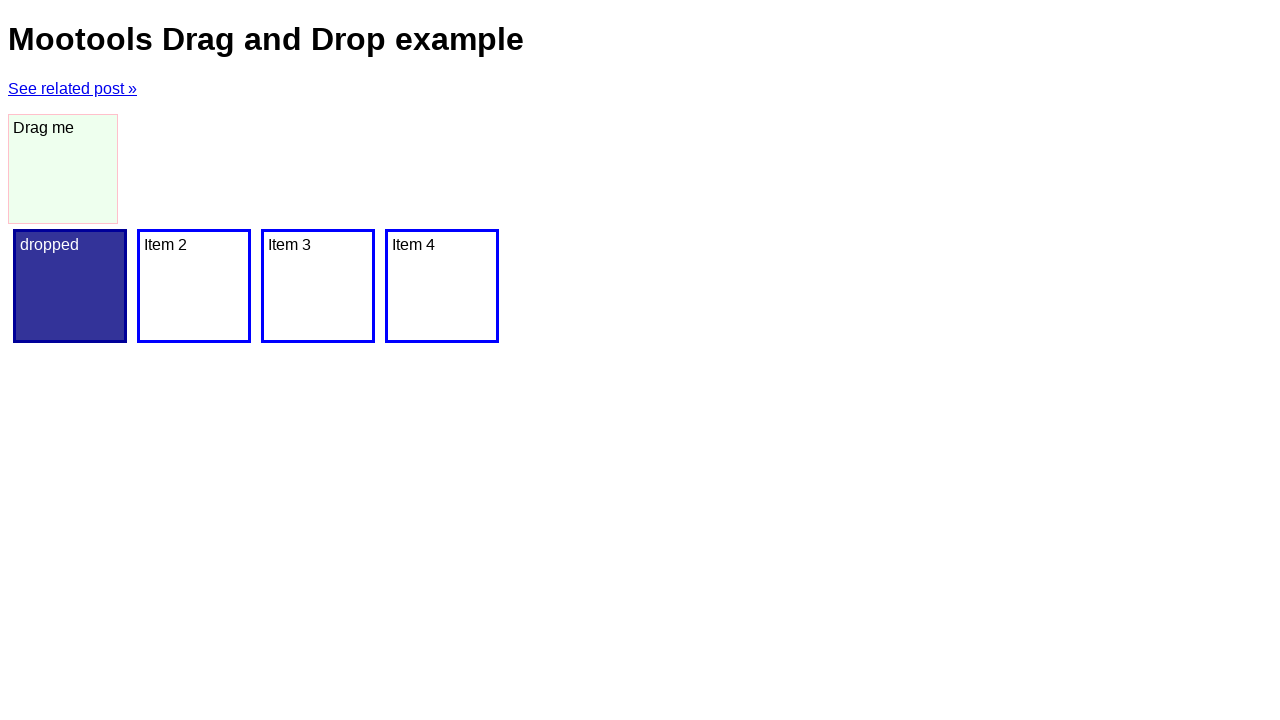

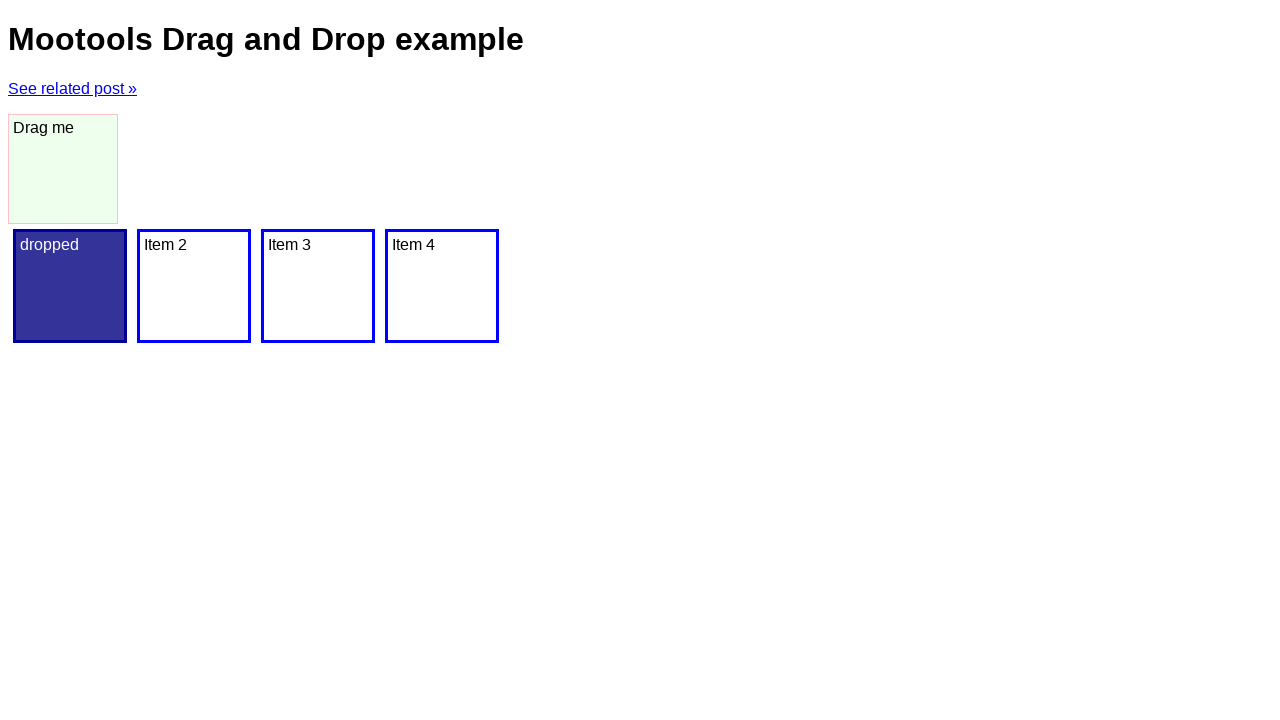